Navigates to Rediff.com, switches to the money iframe, and retrieves the BSE index value

Starting URL: https://www.rediff.com/

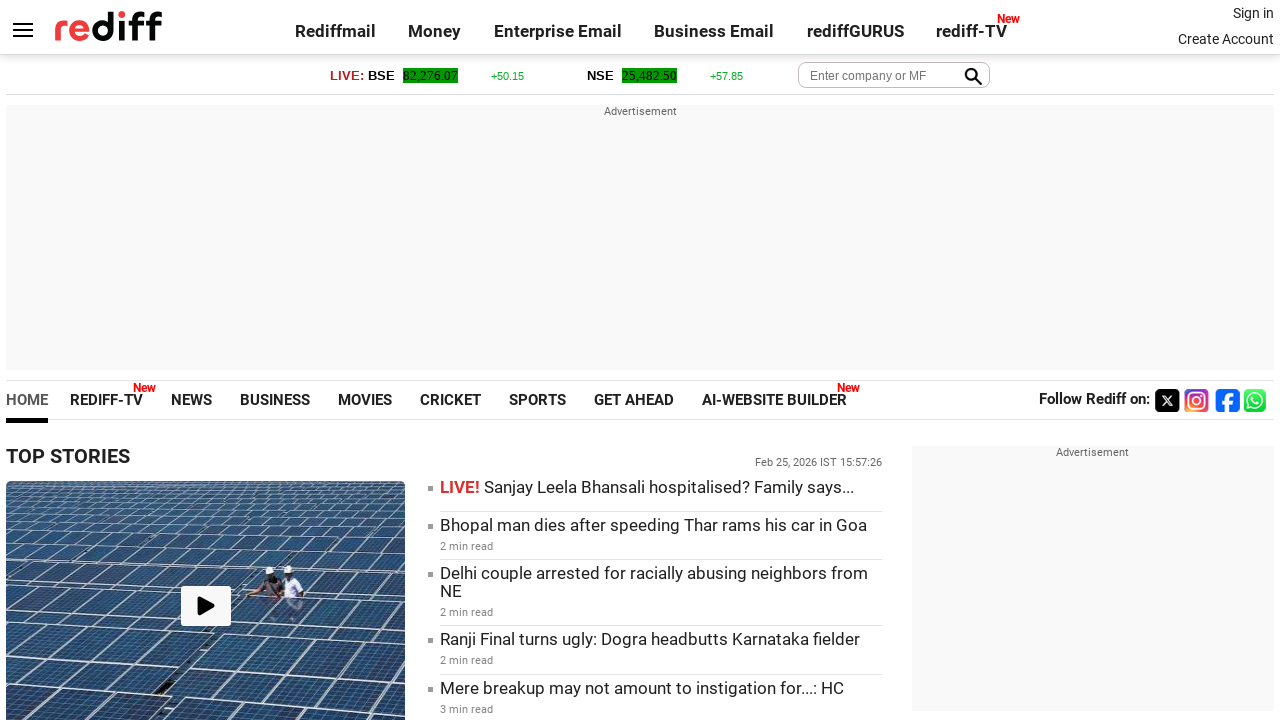

Navigated to https://www.rediff.com/
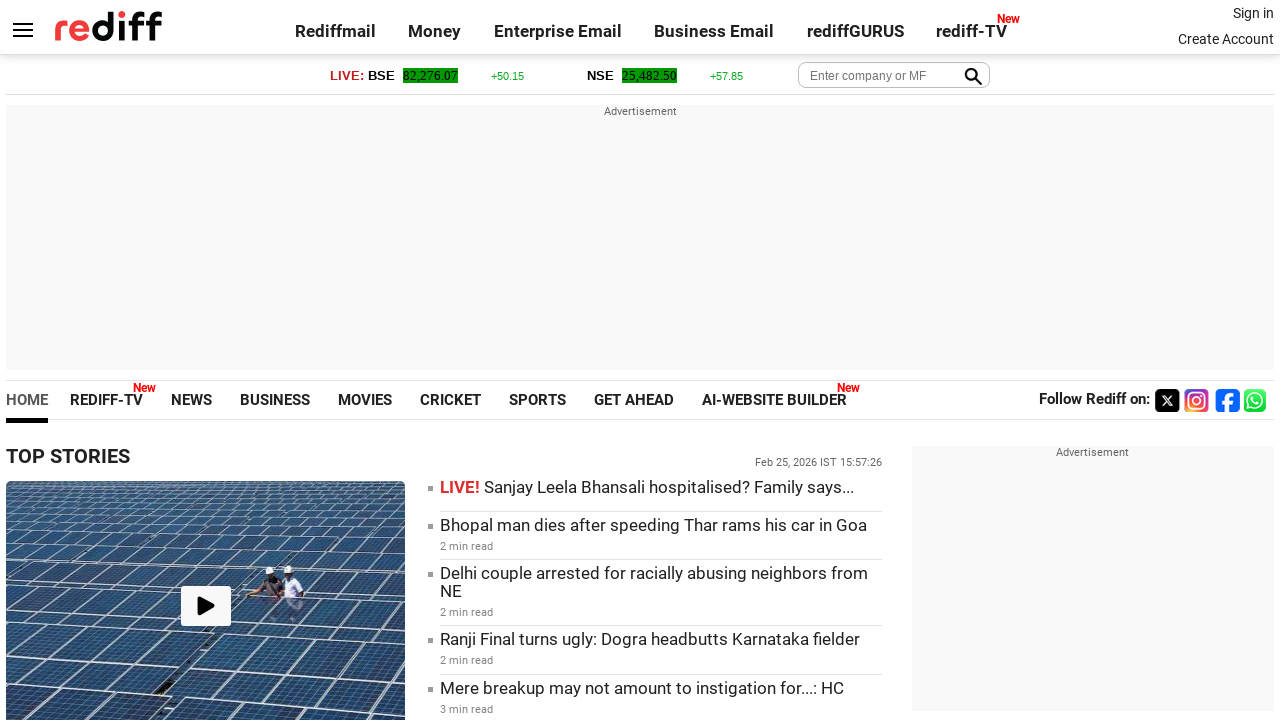

Located money iframe
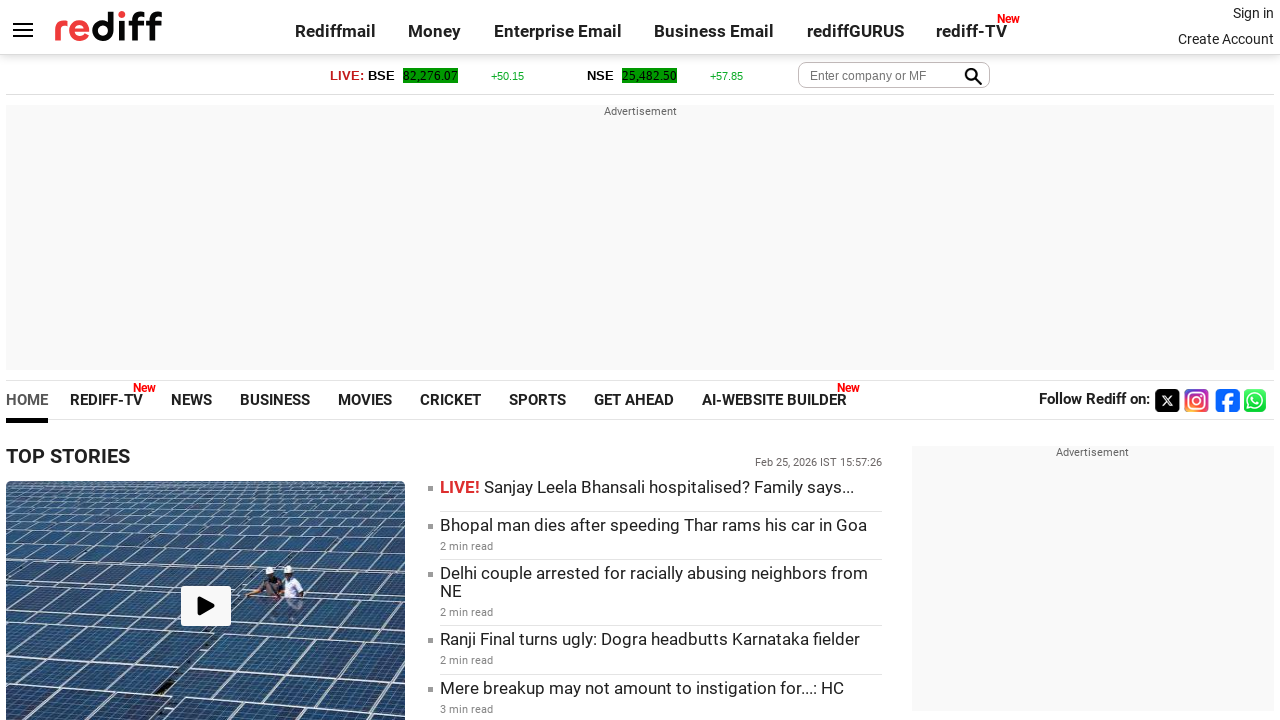

Located BSE index element in money iframe
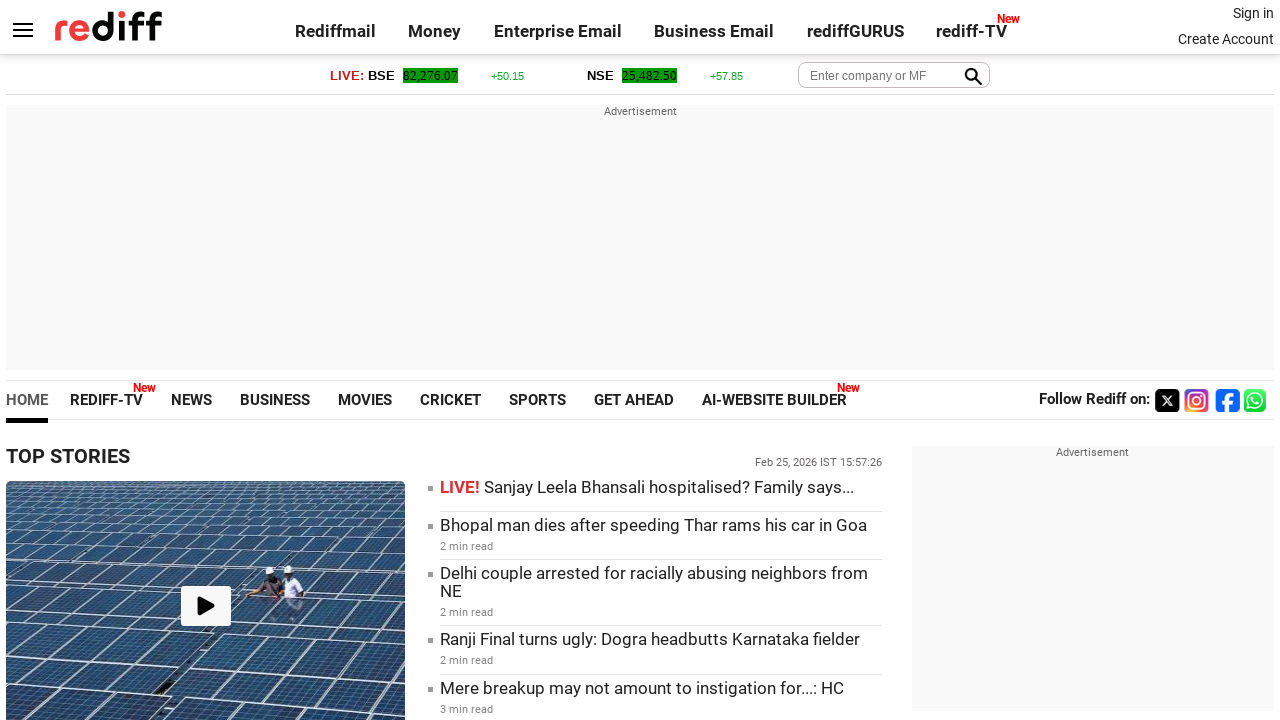

BSE index element became visible
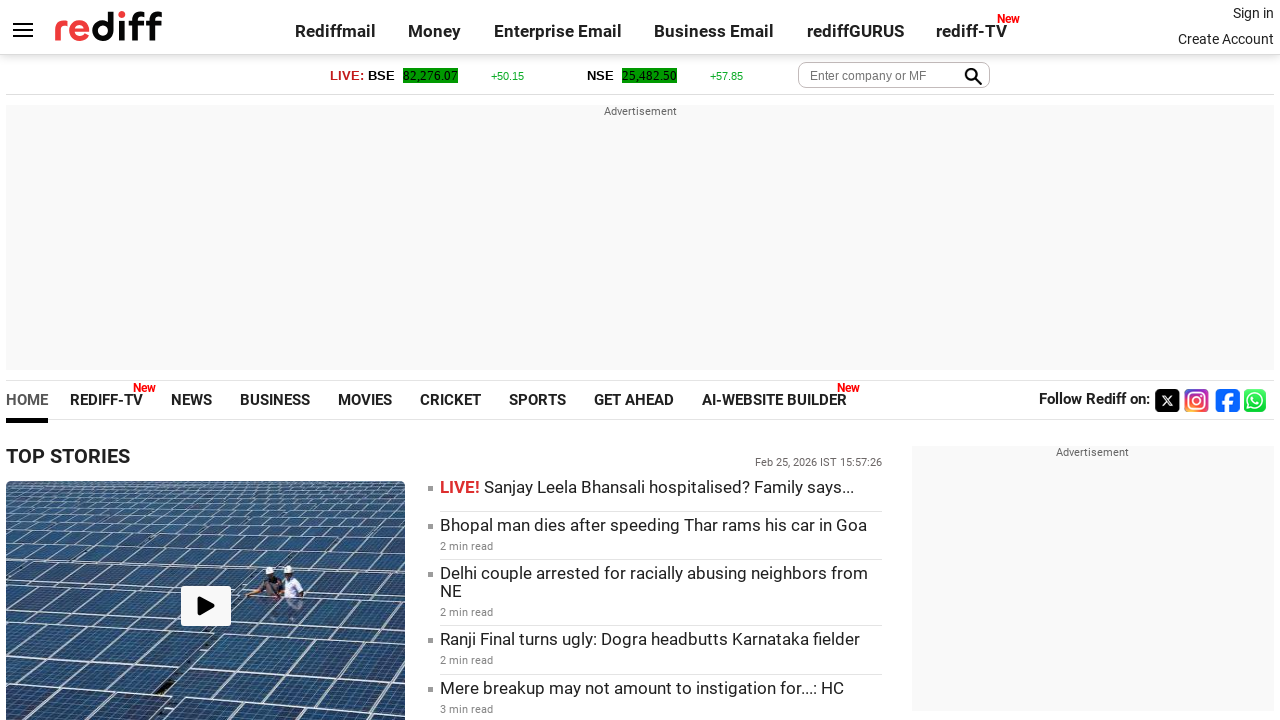

Retrieved BSE index value: 82,276.07
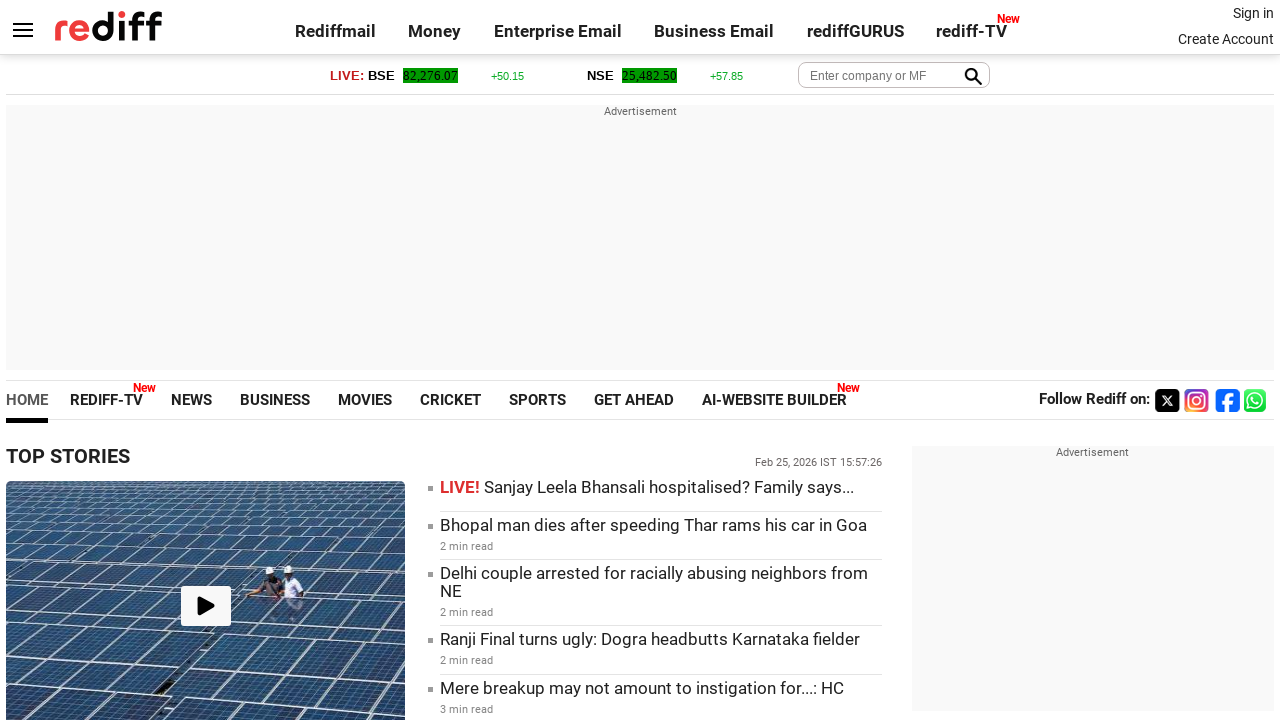

Printed BSE value to console
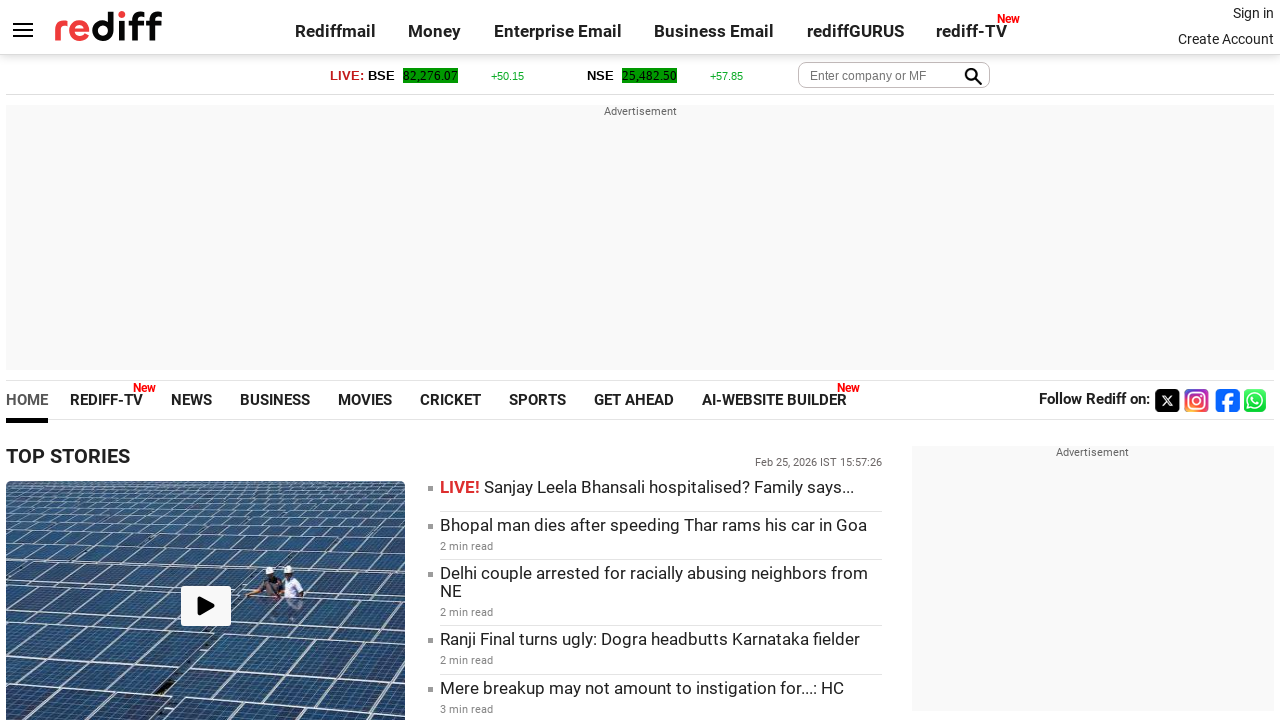

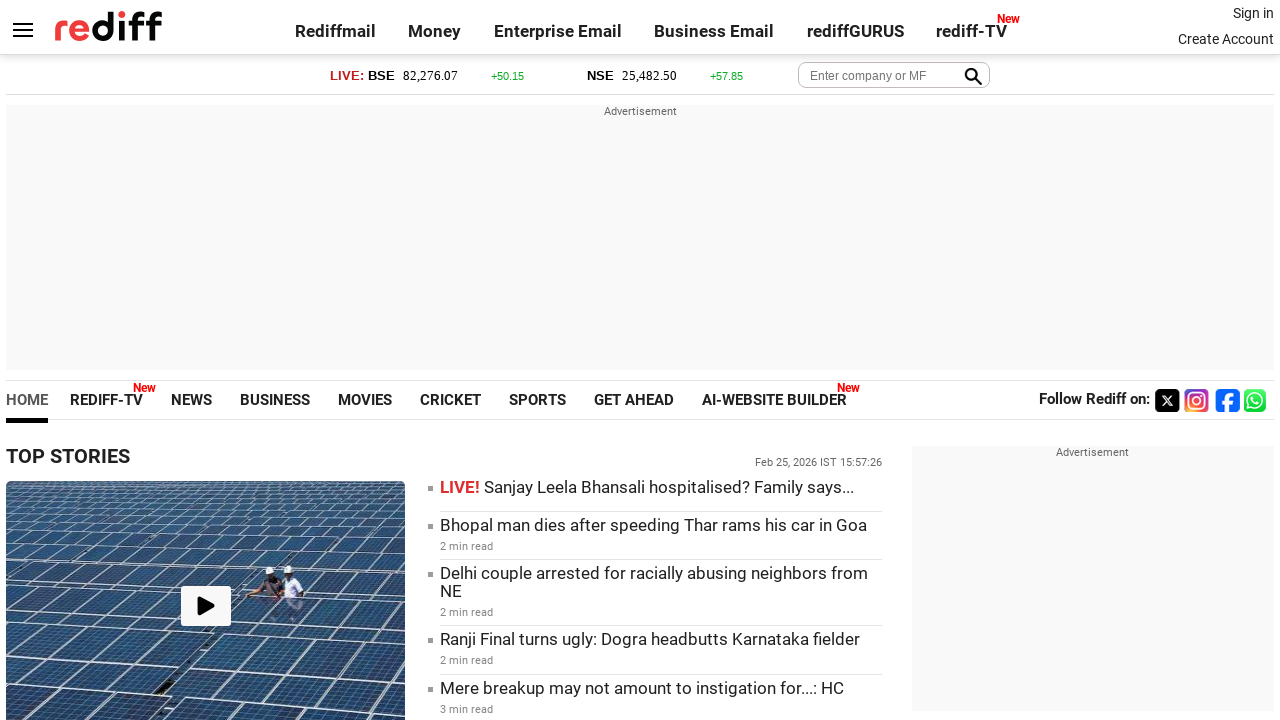